Tests various form interactions on a demo page including filling text inputs, text area, clicking a button, selecting from dropdown, and adjusting a slider control.

Starting URL: https://seleniumbase.io/demo_page

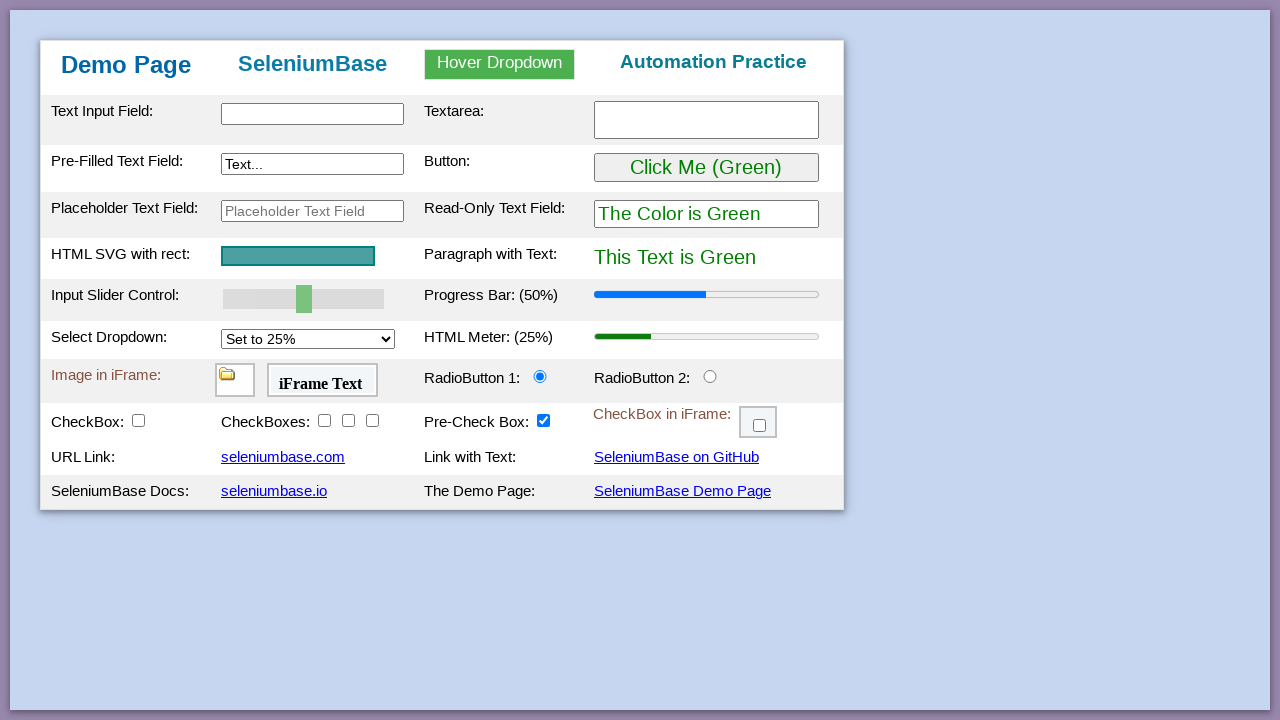

Filled text input field with 'Nabil Bariq Rabbani' on #myTextInput
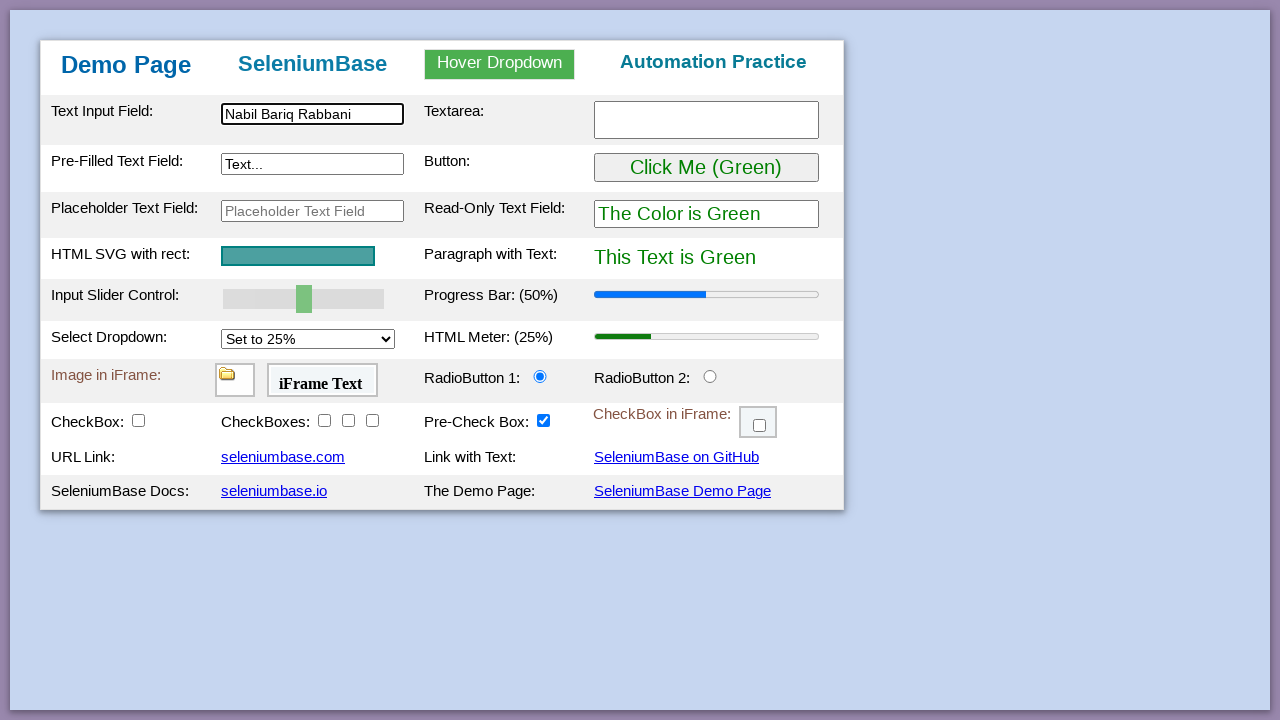

Filled pre-filled text input field with 'Mr. ' on #myTextInput2
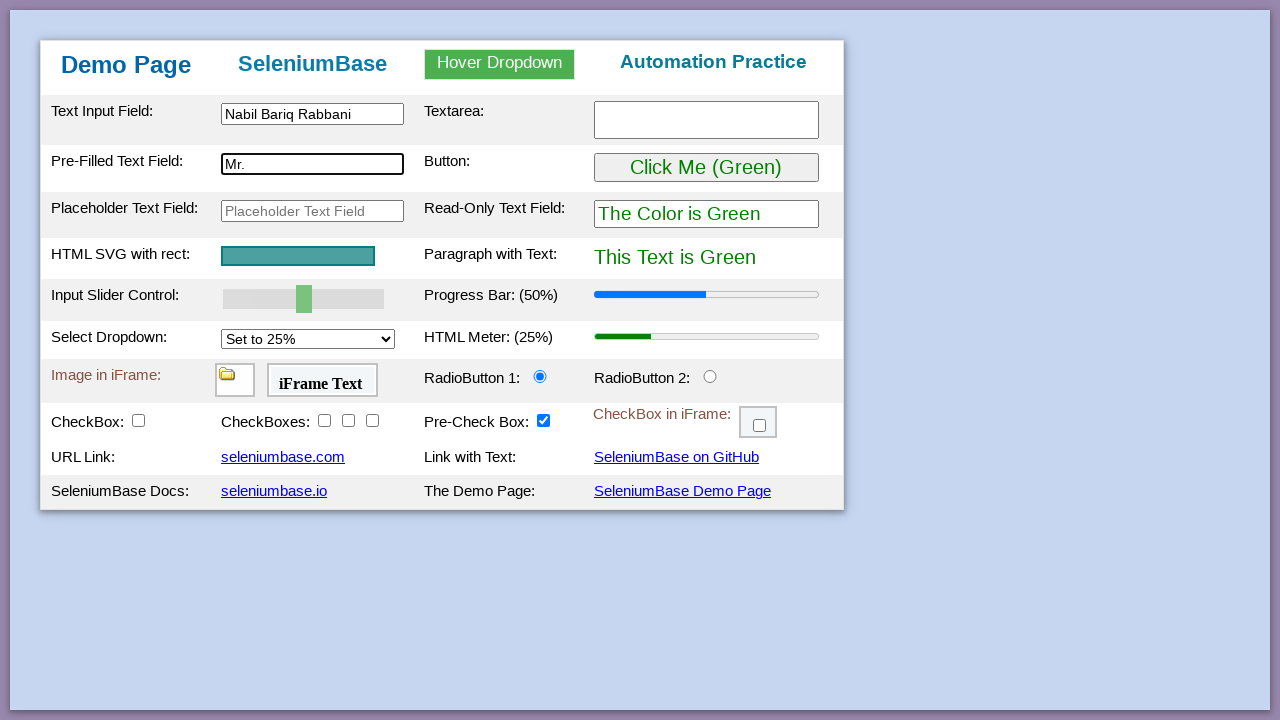

Filled placeholder text field with 'Enter your name here..' on #placeholderText
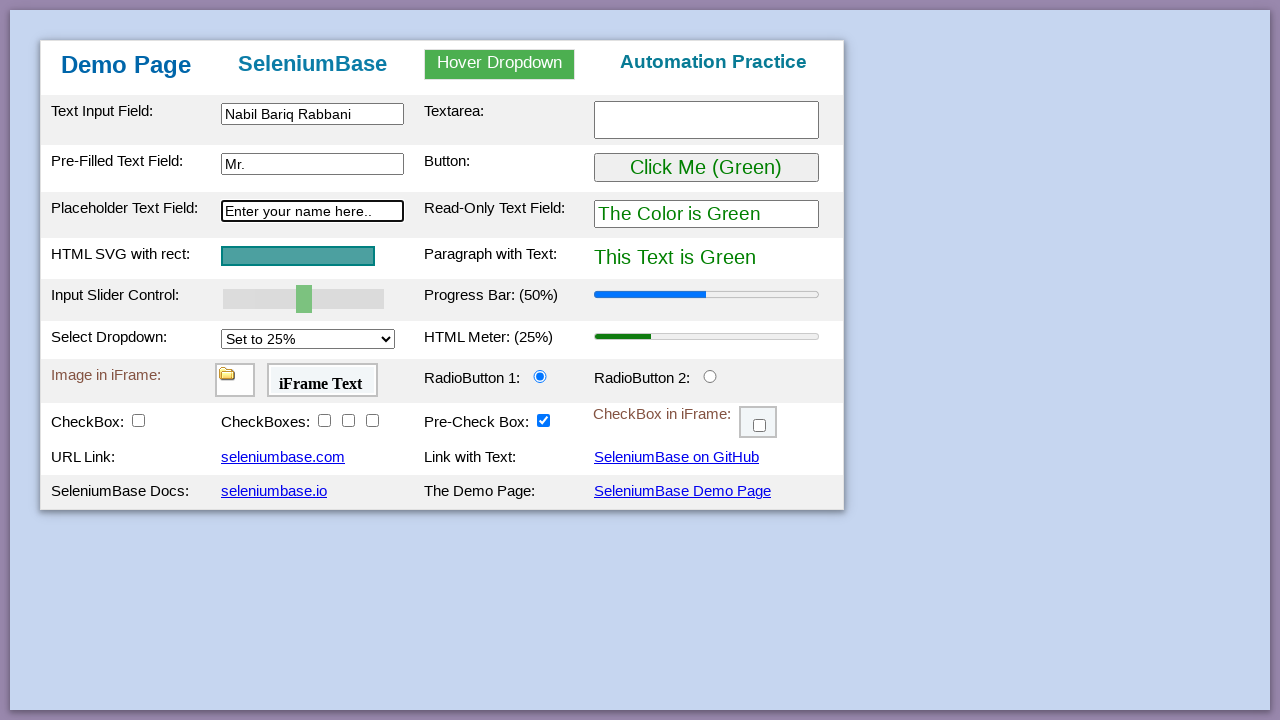

Filled text area with 'Tugas TUT GitHub Kelompok' on #myTextarea
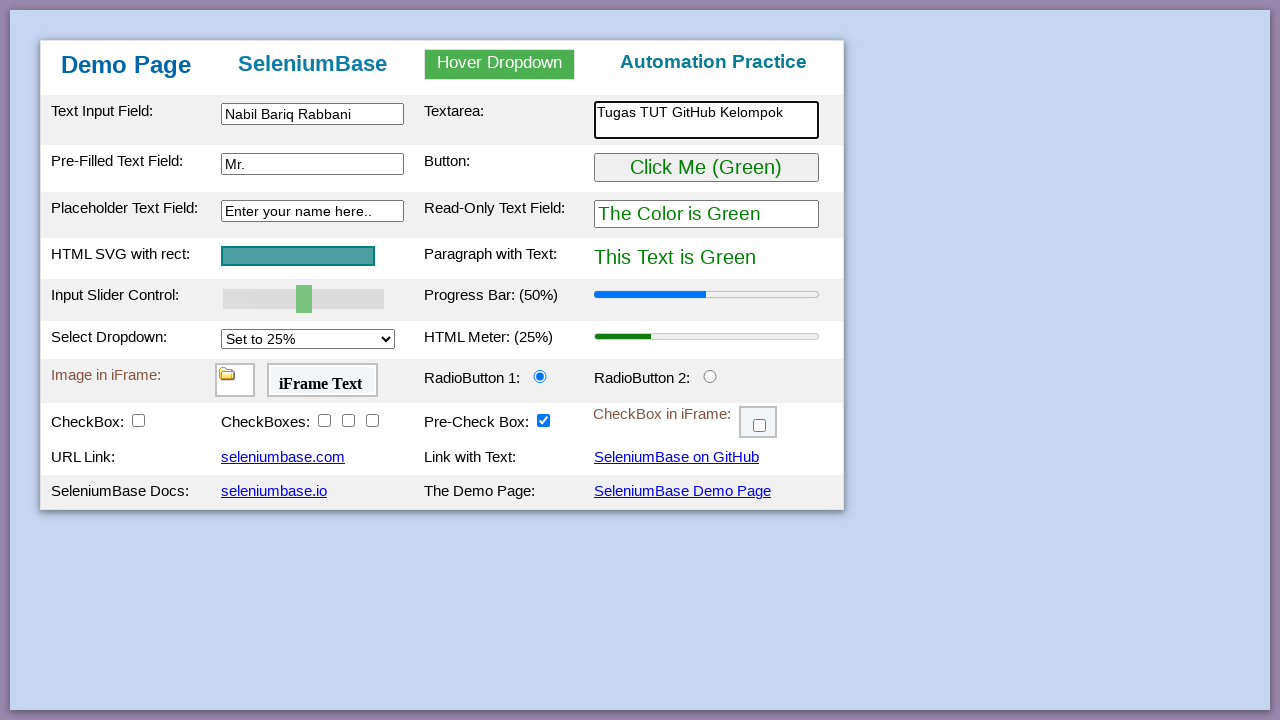

Clicked button to change its color to purple at (706, 168) on #myButton
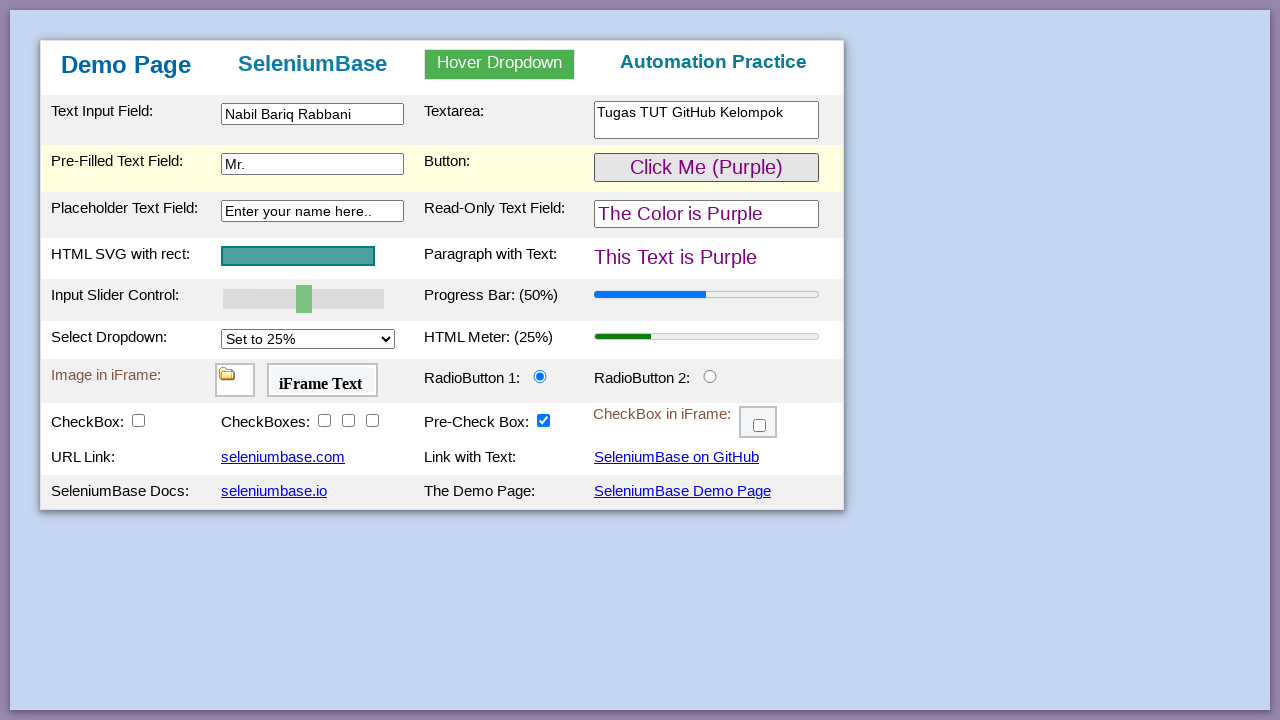

Selected '25%' from dropdown menu on #mySelect
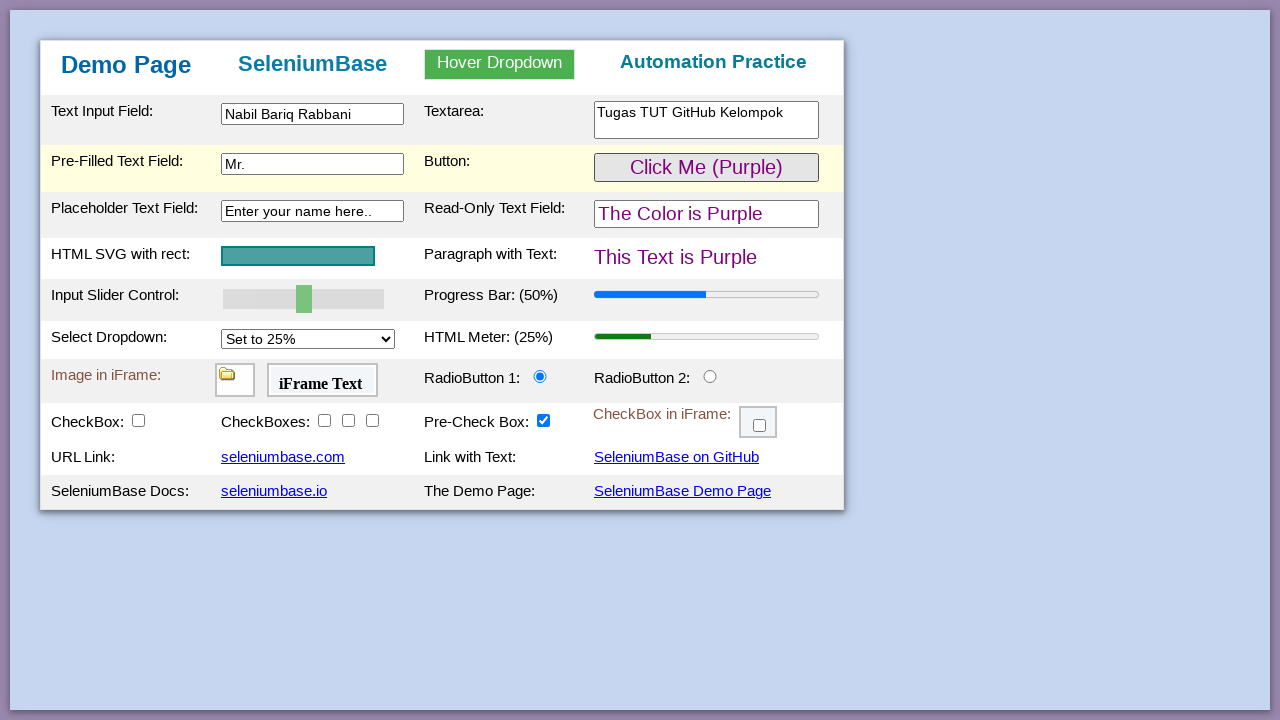

Adjusted slider control to value 47
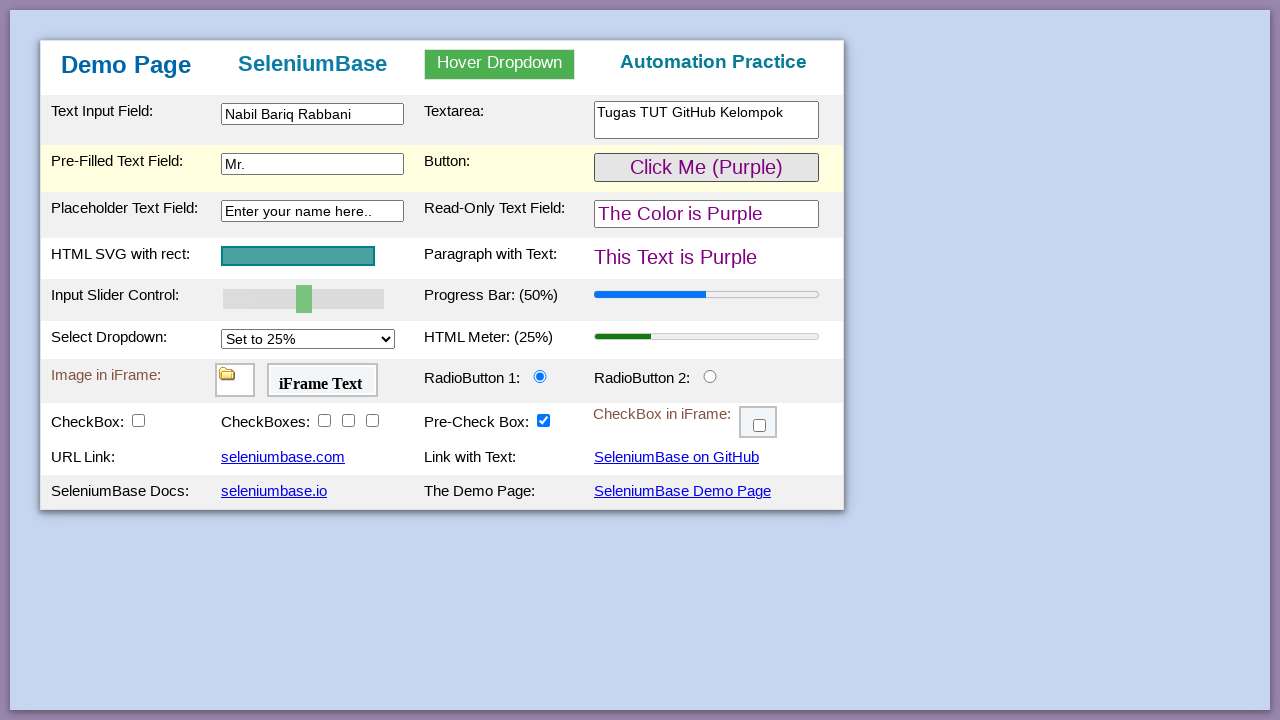

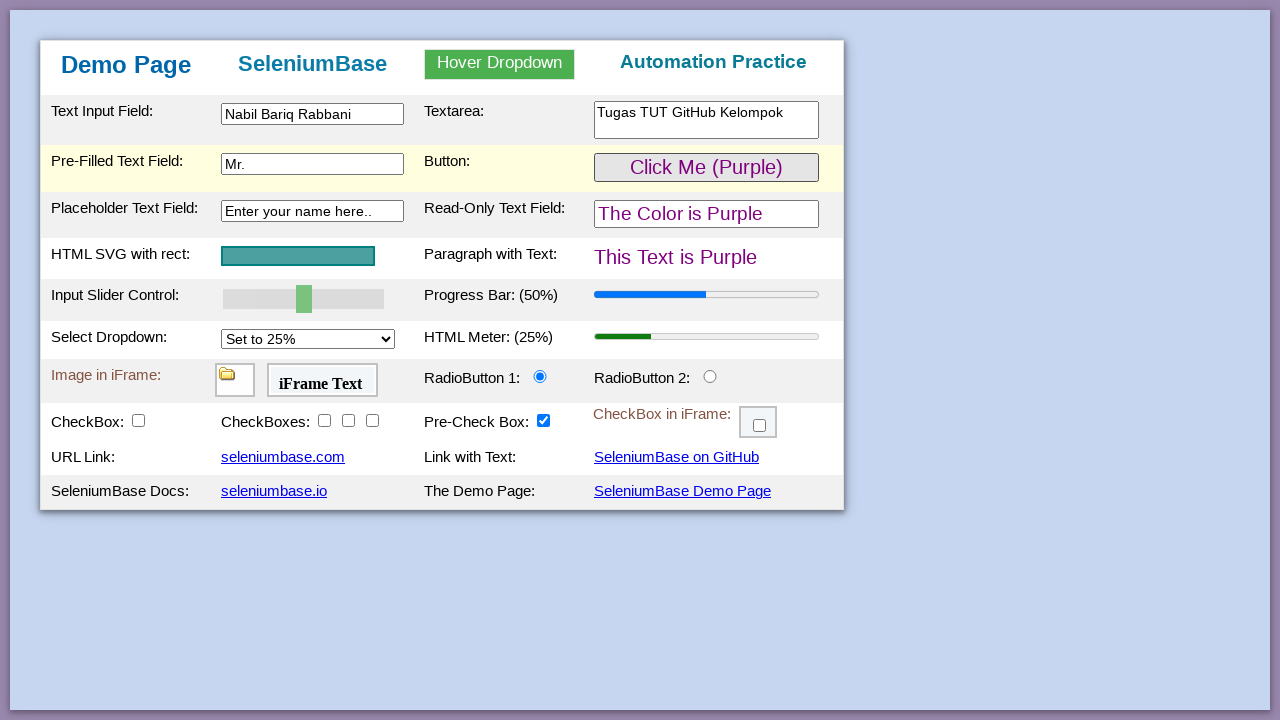